Tests the ParaBank user registration form by filling out all required fields (personal information, address, contact details, and account credentials) and submitting the registration.

Starting URL: https://parabank.parasoft.com/parabank/register.htm

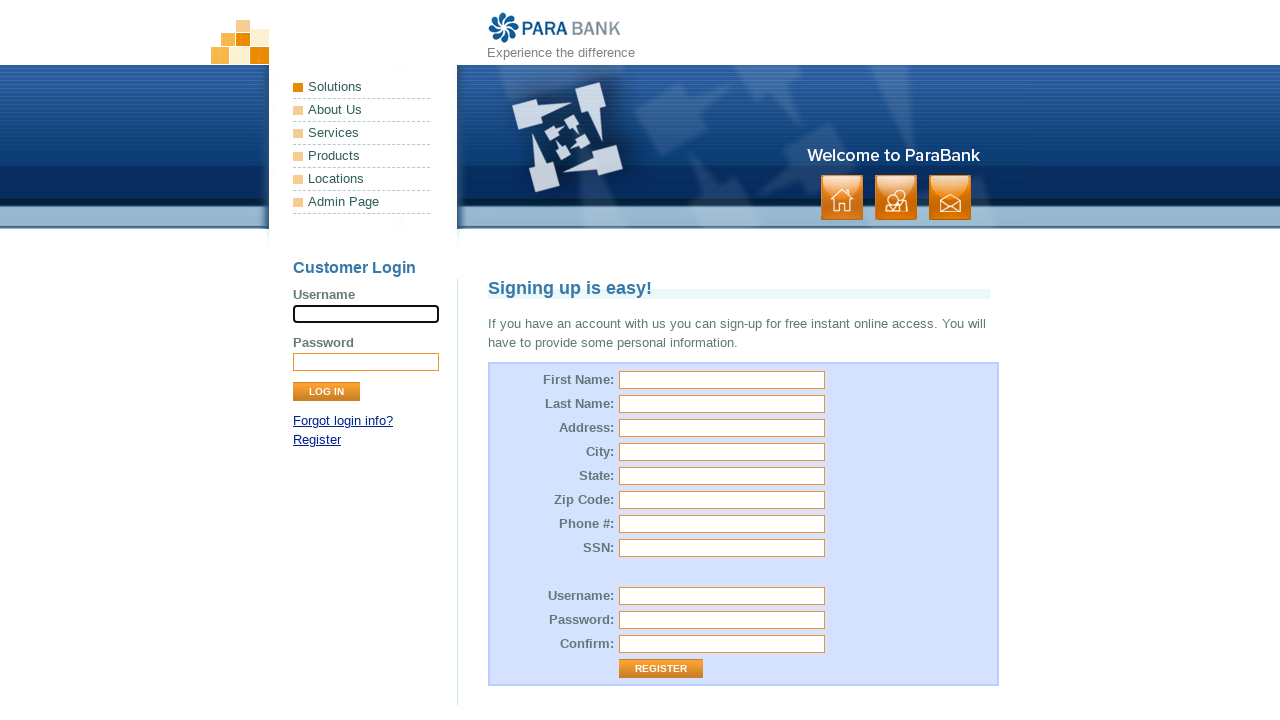

Filled first name field with 'Marcus' on #customer\.firstName
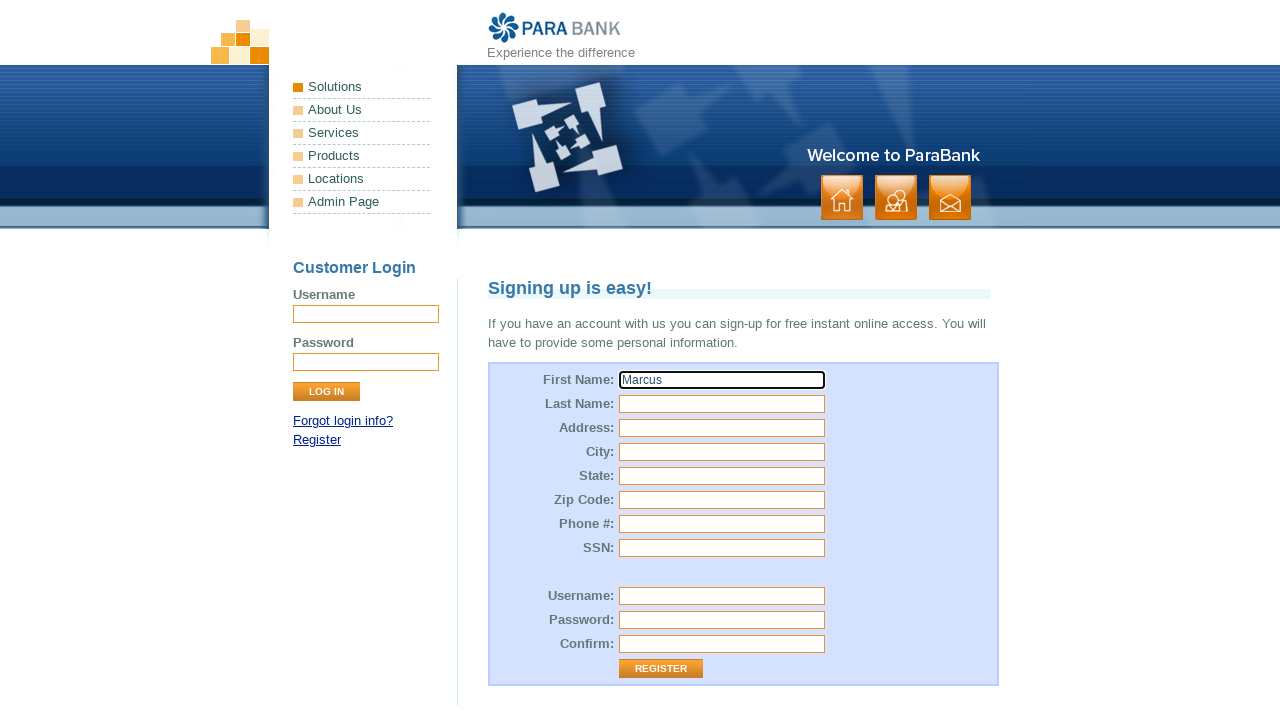

Filled last name field with 'Thompson' on #customer\.lastName
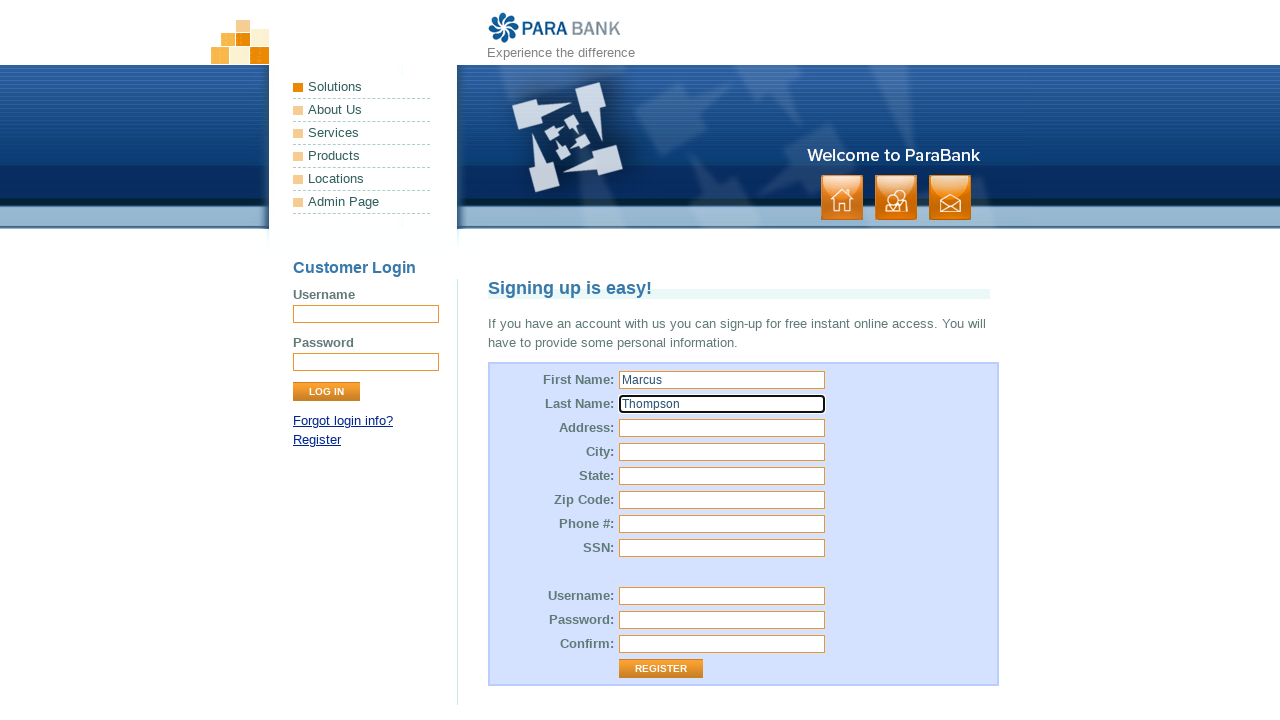

Filled street address with '742 Evergreen Terrace' on #customer\.address\.street
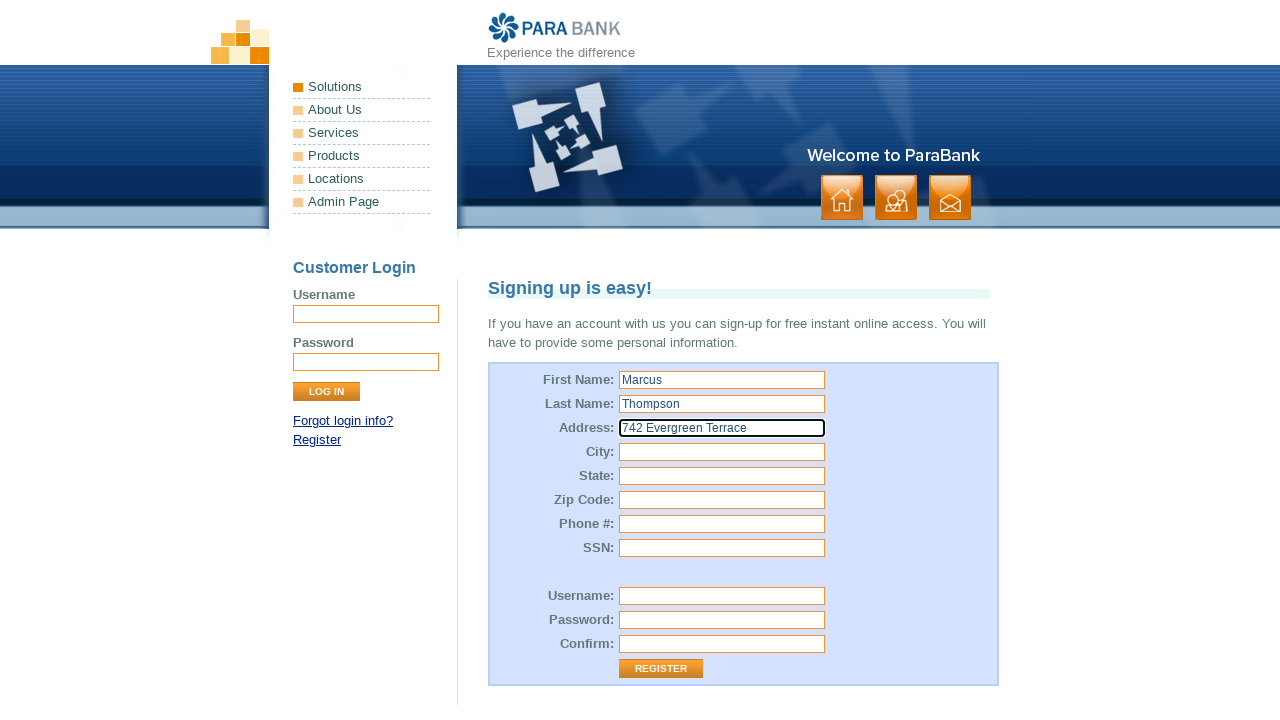

Filled city field with 'Springfield' on #customer\.address\.city
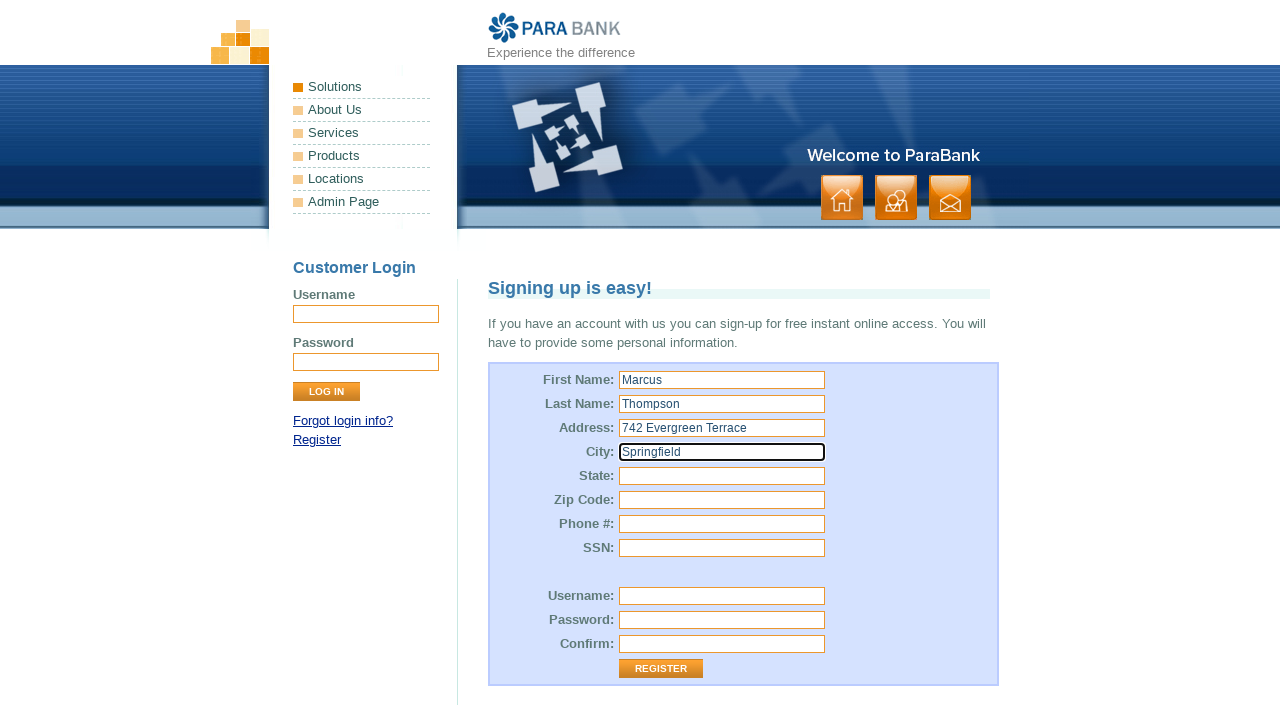

Filled state field with 'Illinois' on #customer\.address\.state
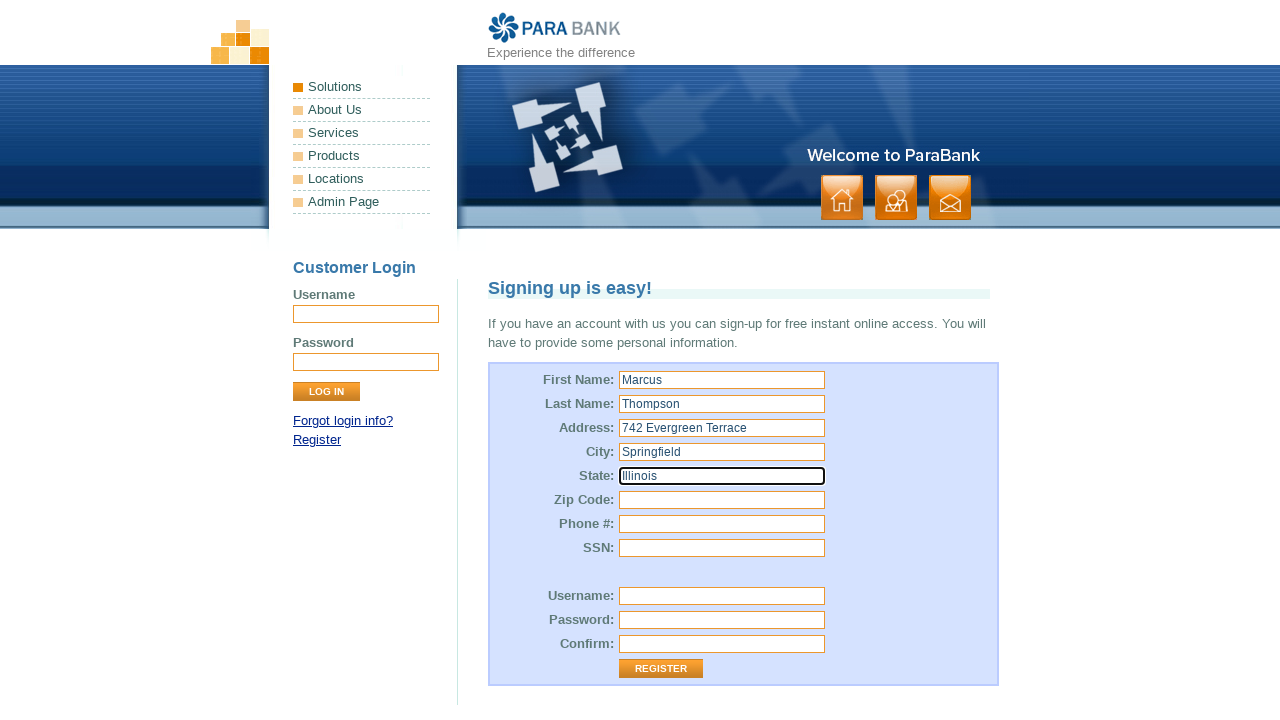

Filled zip code field with '62704' on #customer\.address\.zipCode
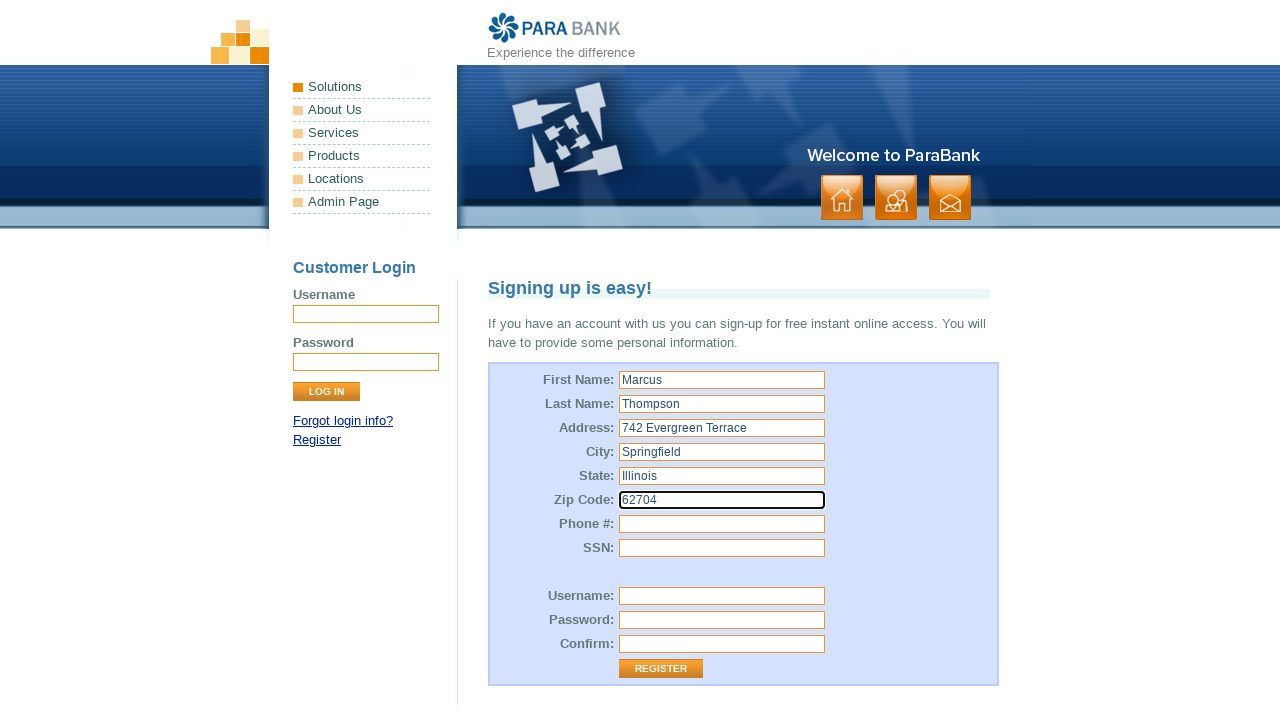

Filled phone number field with '5551234567' on #customer\.phoneNumber
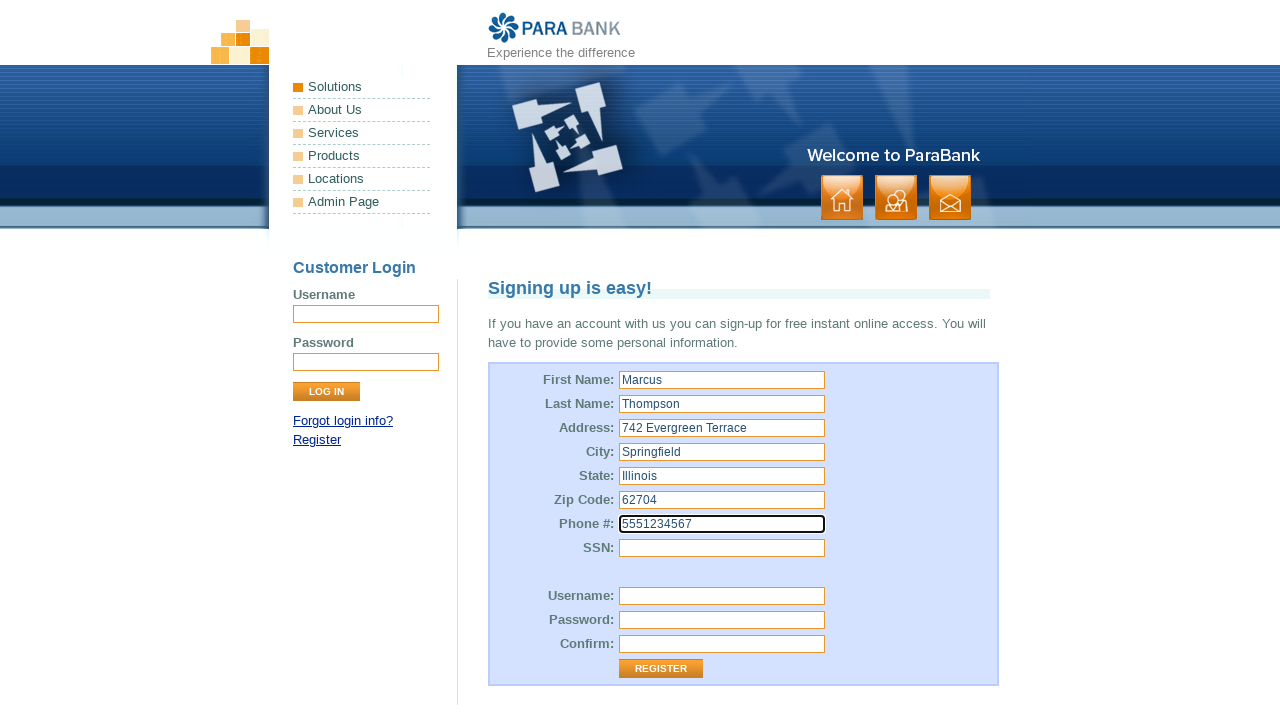

Filled SSN field with '456' on #customer\.ssn
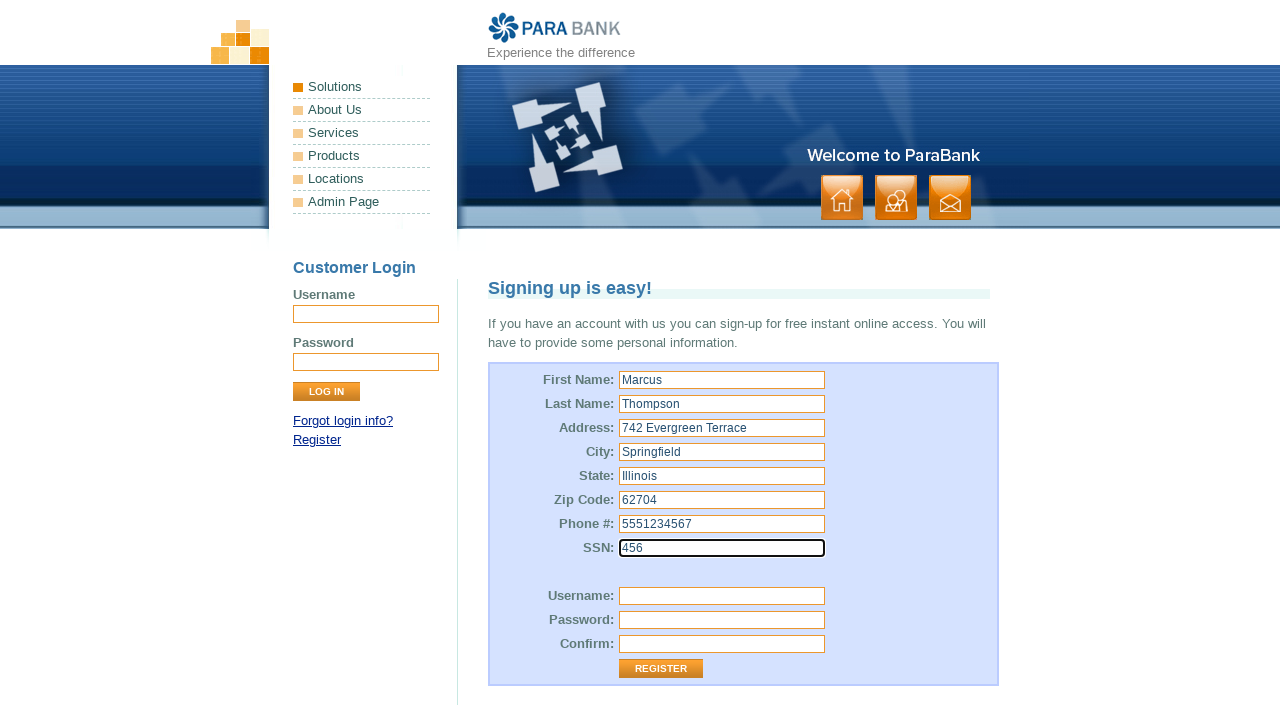

Filled username field with 'mthompson2024' on #customer\.username
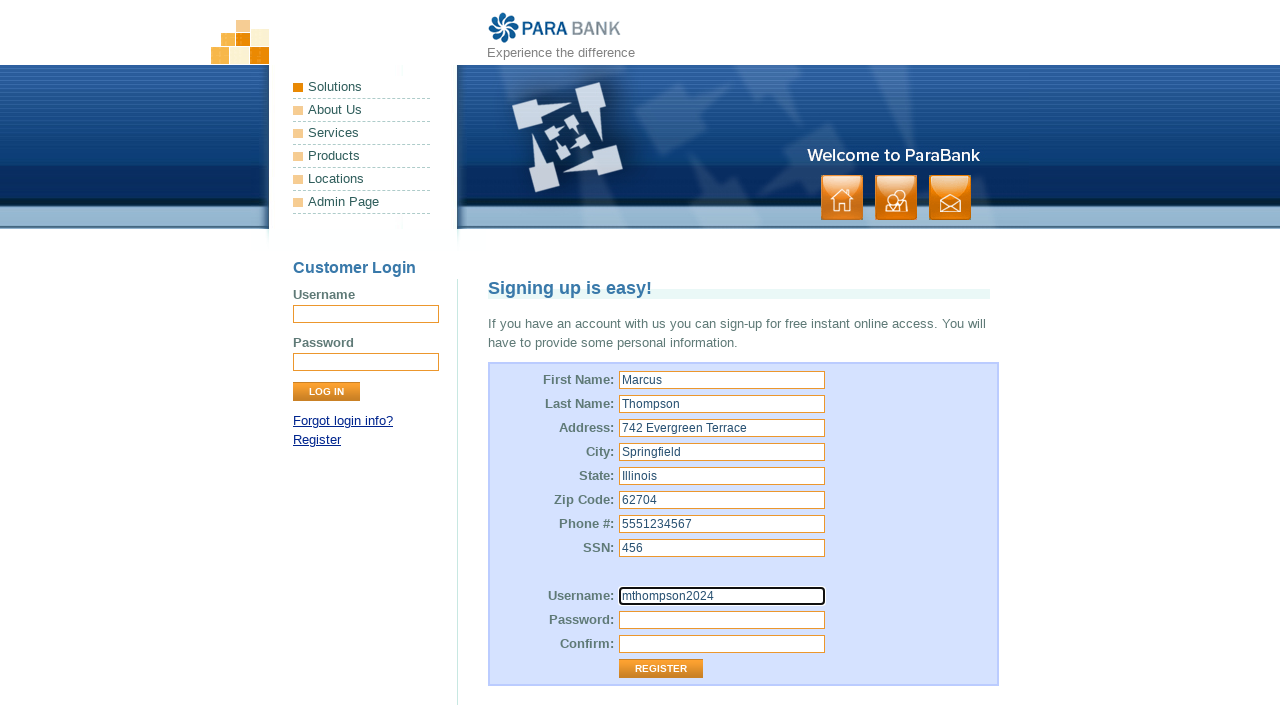

Filled password field with 'SecurePass@789' on #customer\.password
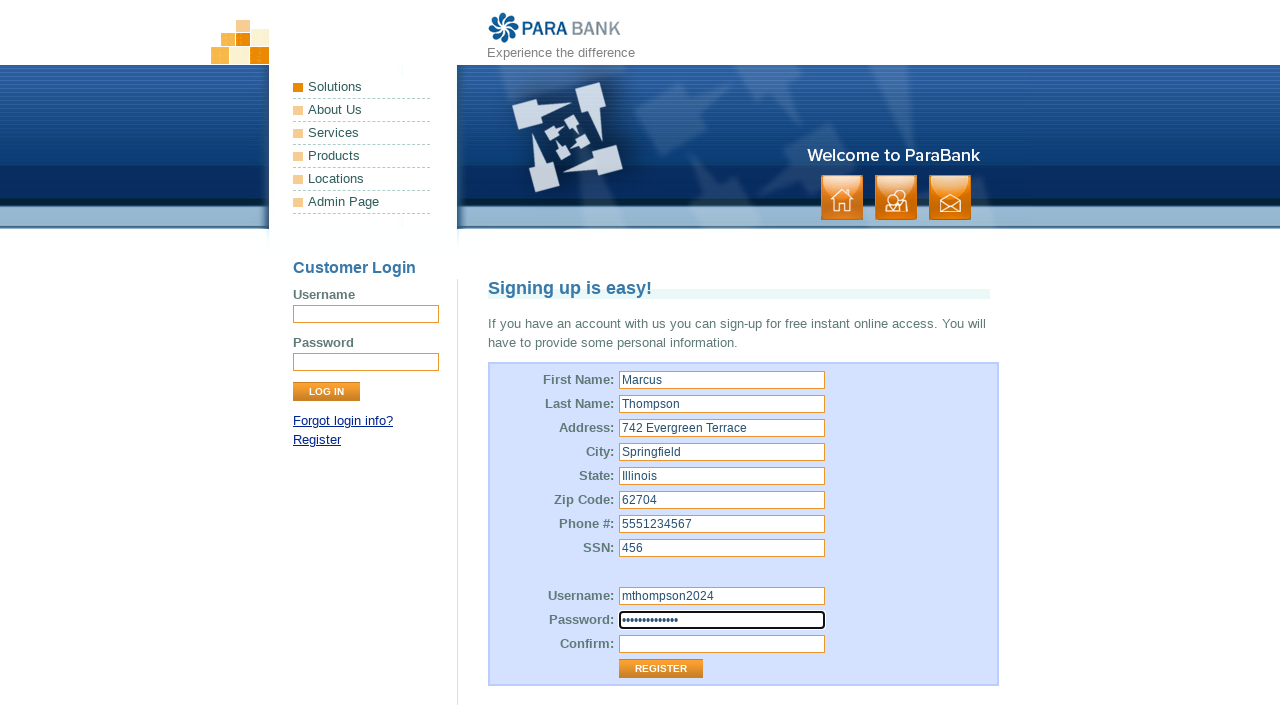

Filled repeated password field with 'SecurePass@789' on #repeatedPassword
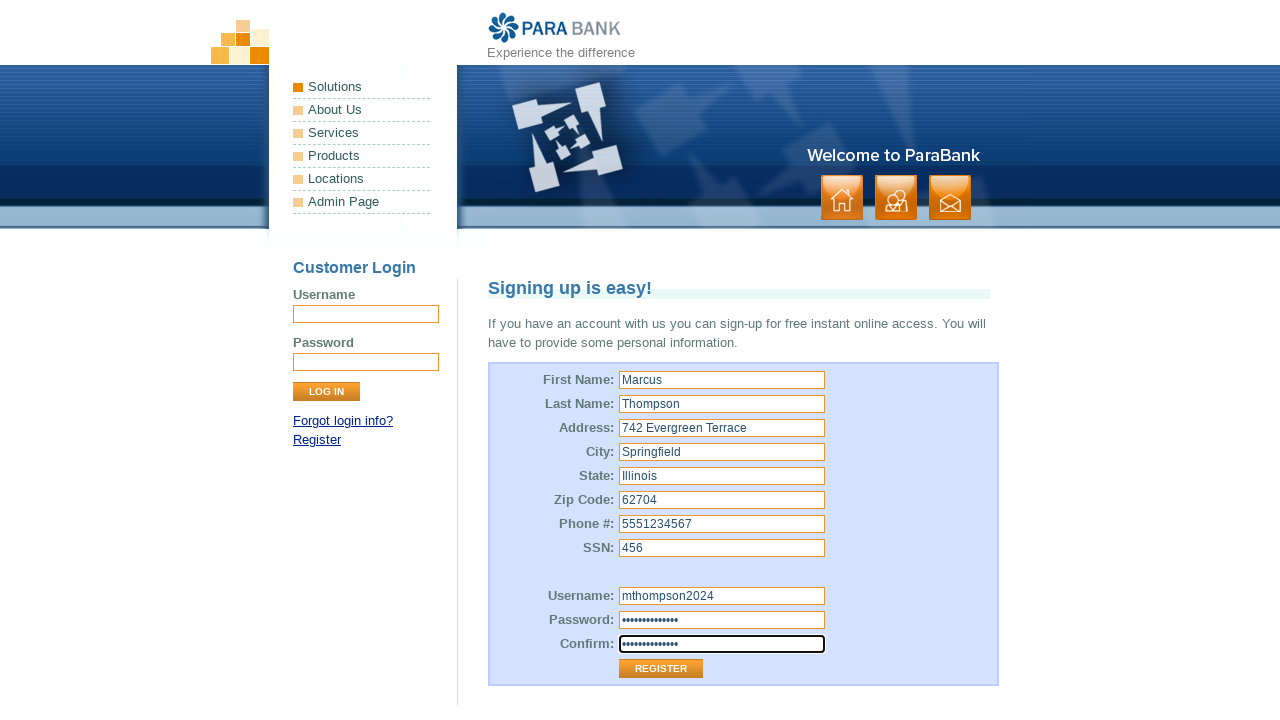

Clicked Register button to submit the registration form at (661, 669) on input.button[value='Register']
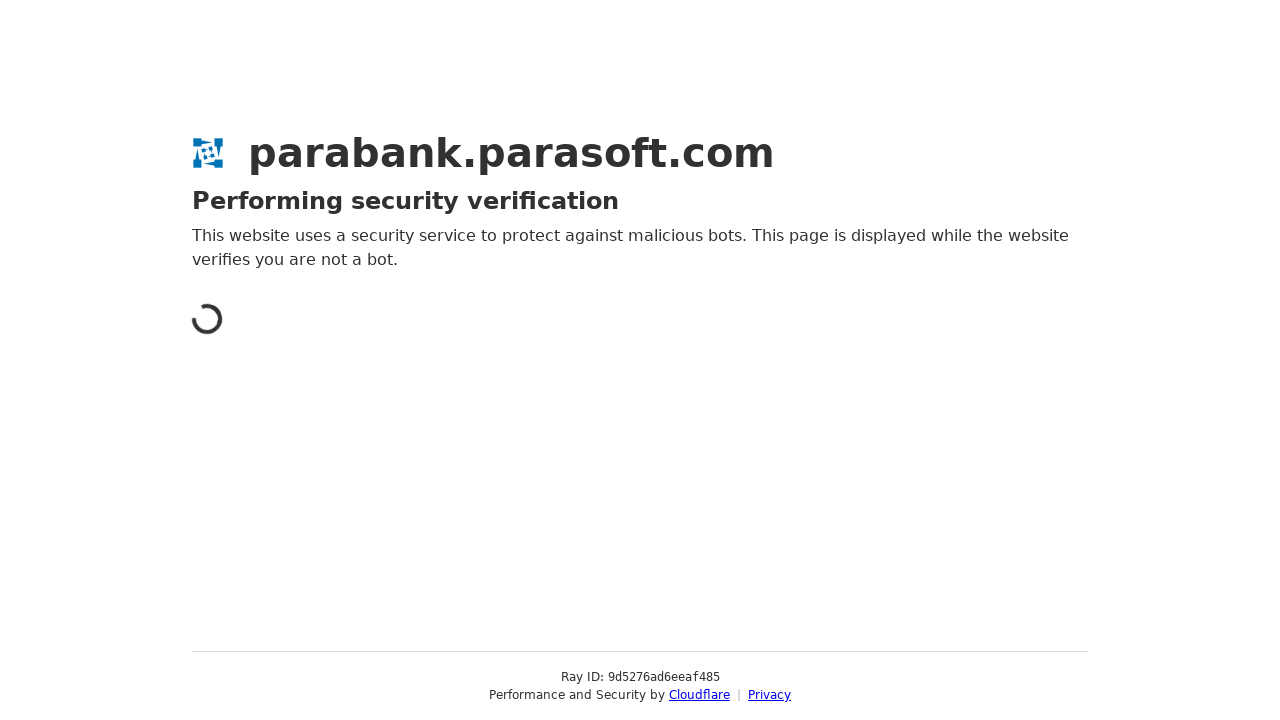

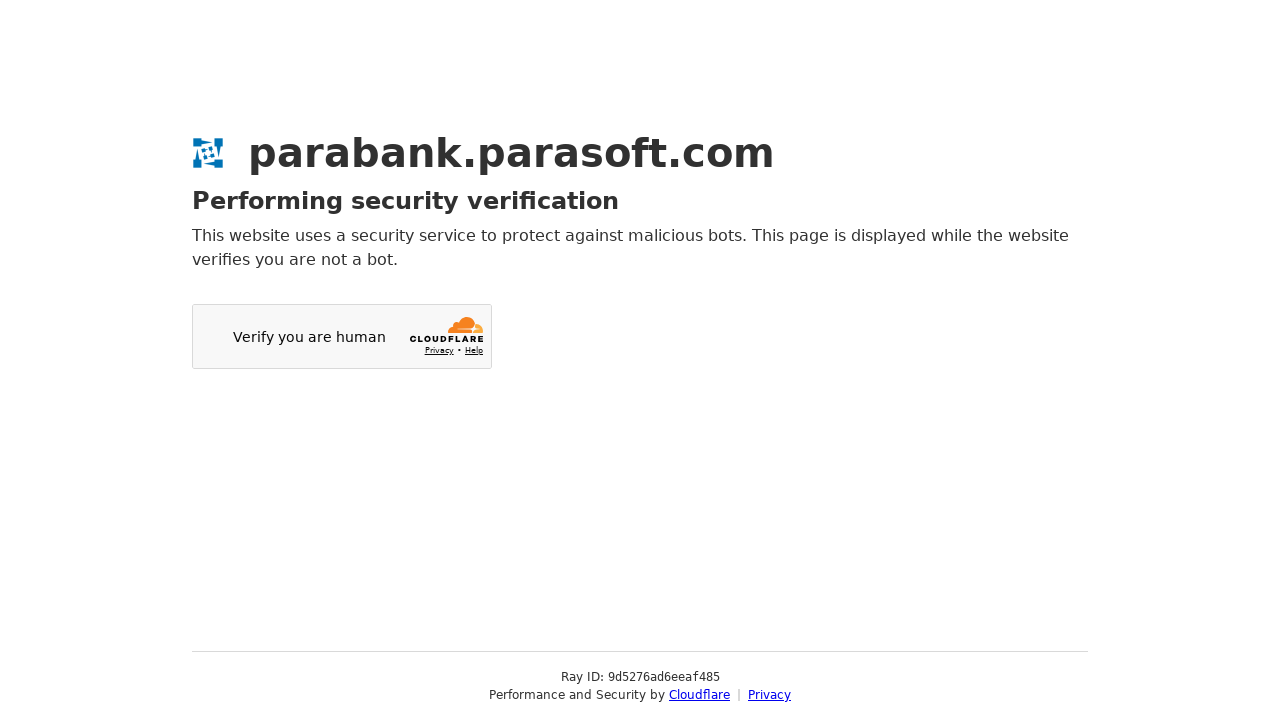